Tests opening the signup modal by clicking the sign up link

Starting URL: https://www.demoblaze.com/

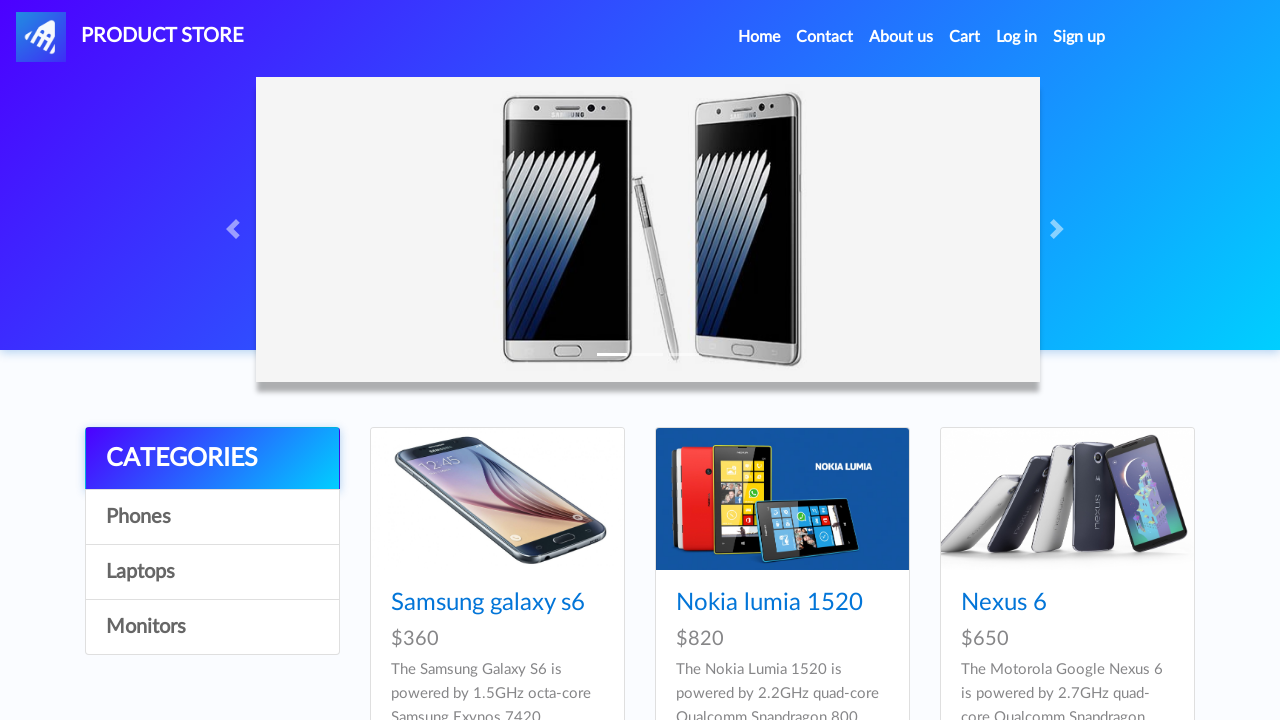

Clicked the Sign up link at (1079, 37) on a:has-text('Sign up')
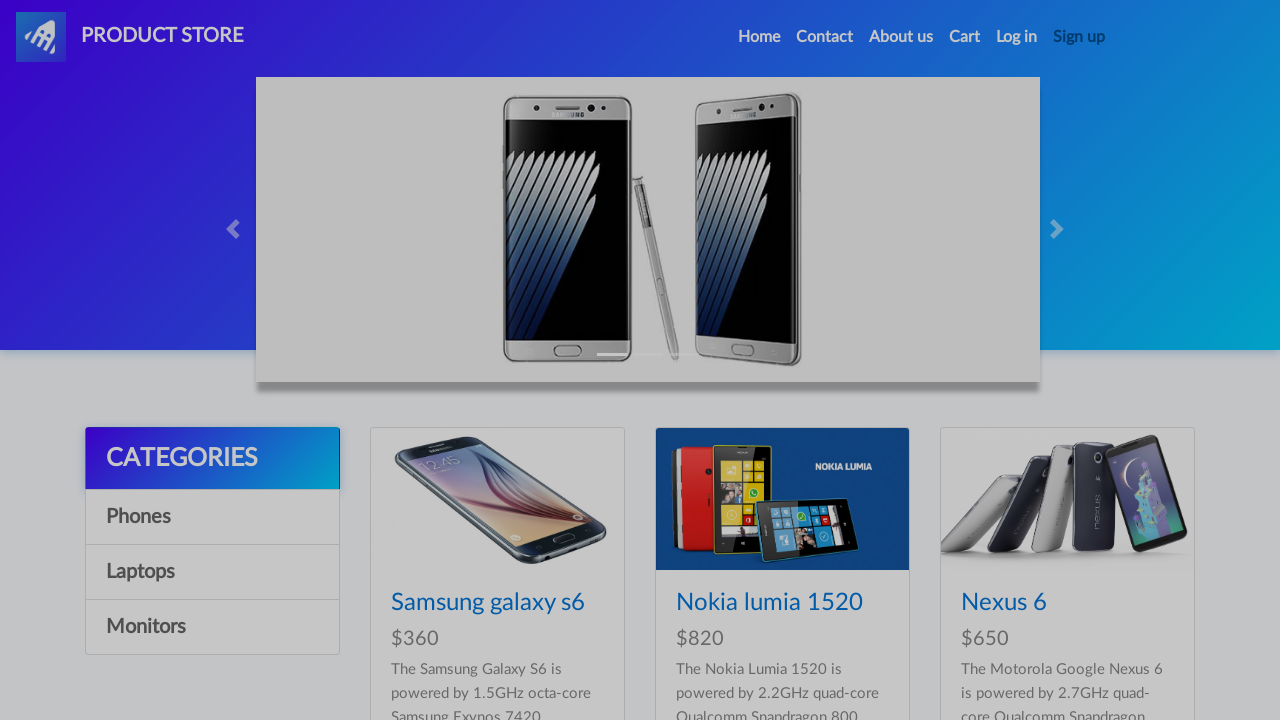

Signup modal became visible
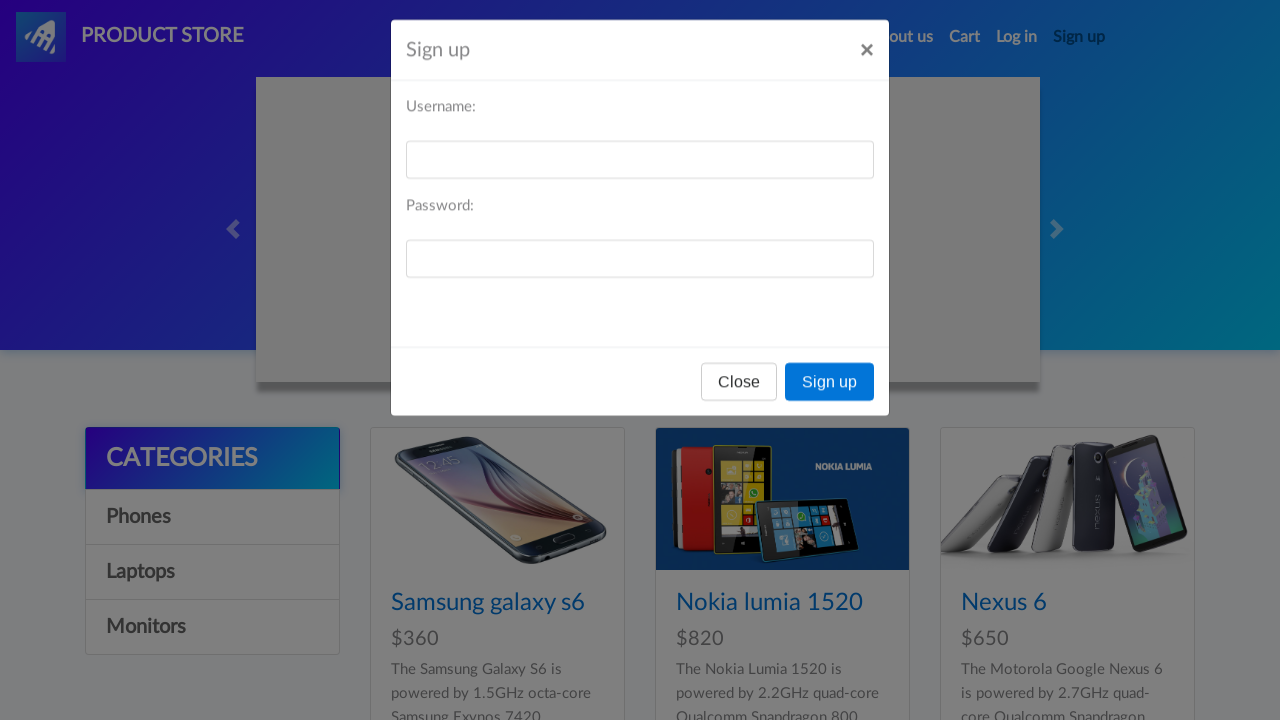

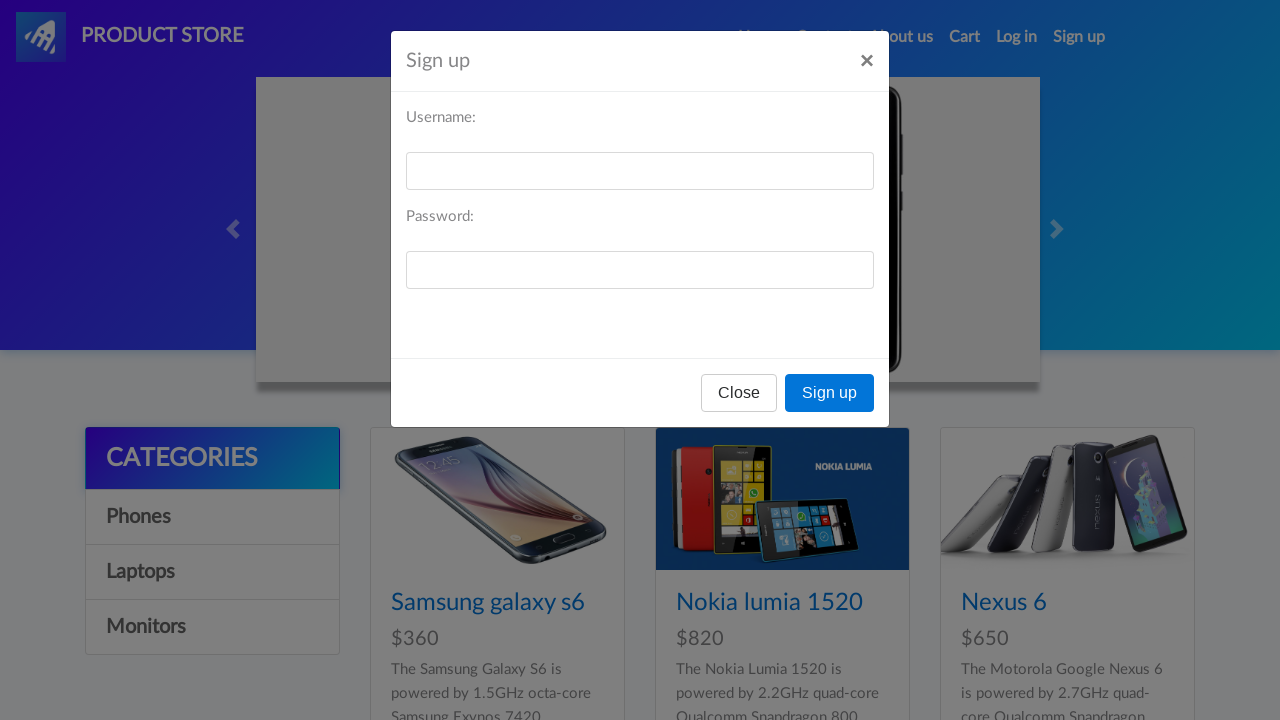